Tests double-click functionality by double-clicking a button to trigger an alert and accepting it

Starting URL: https://selenium08.blogspot.com/2019/11/double-click.html

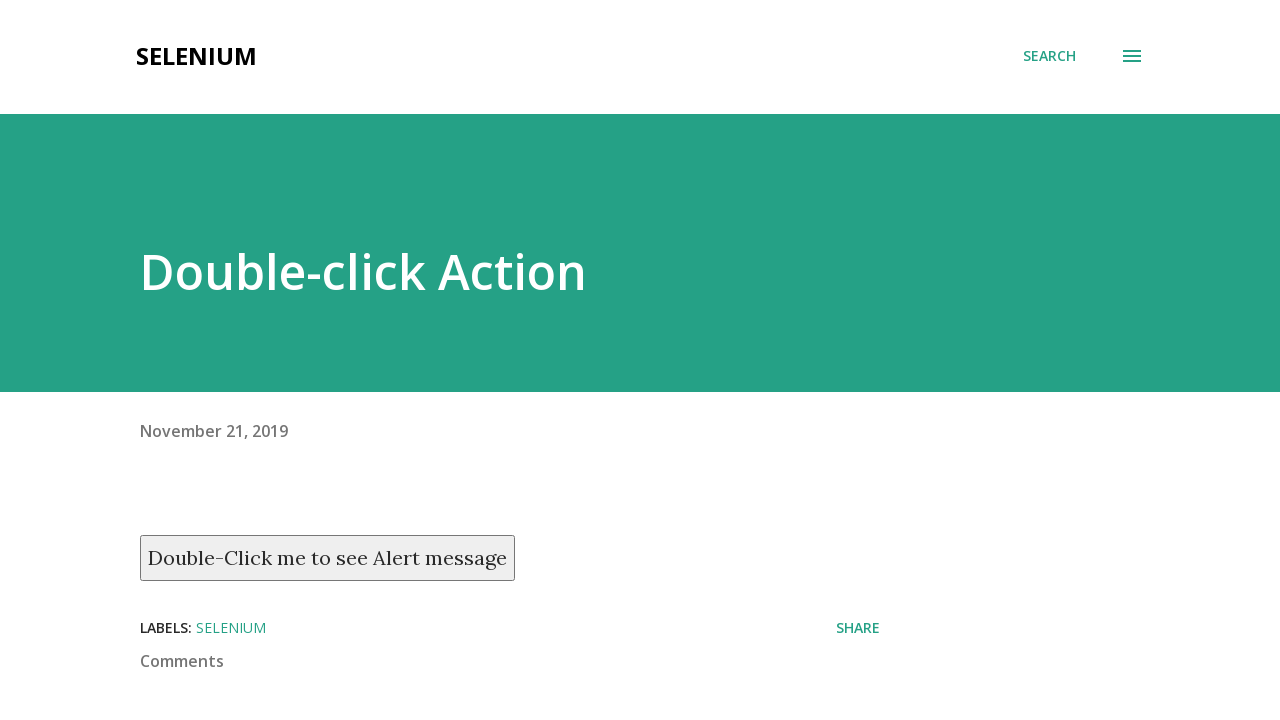

Located the double-click button
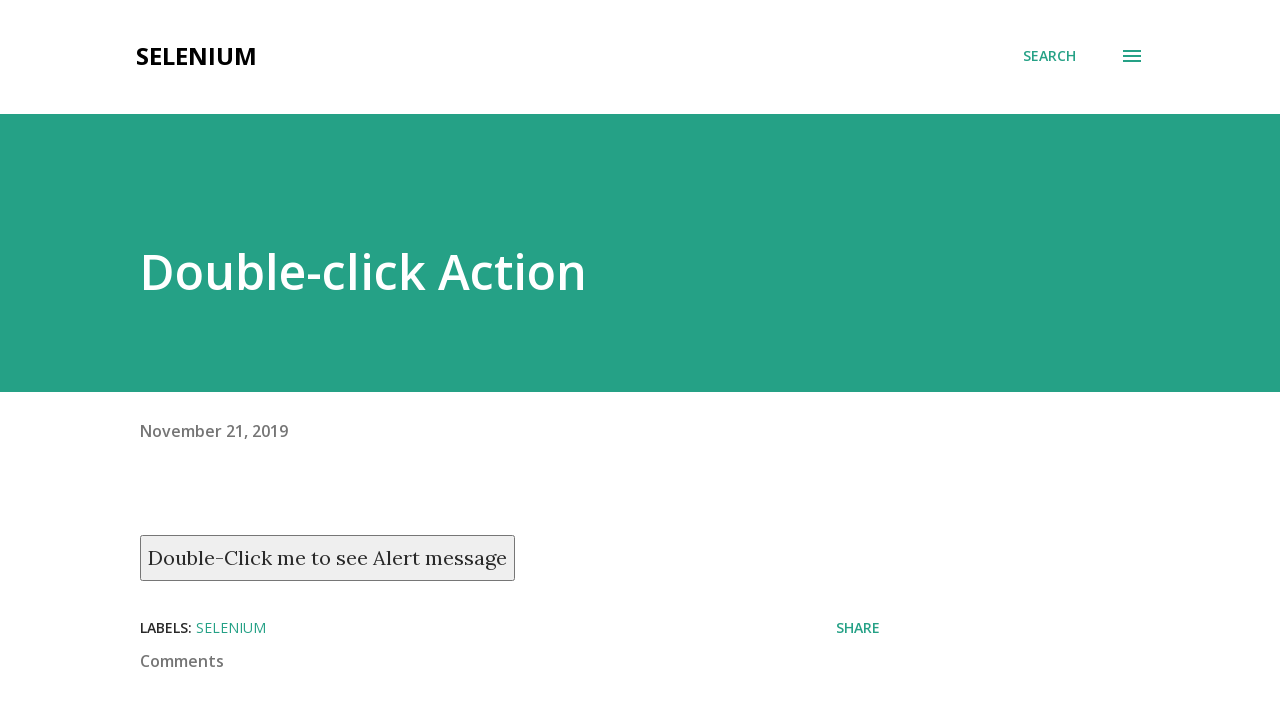

Double-clicked the button to trigger alert at (328, 558) on xpath=//button[text()='Double-Click me to see Alert message']
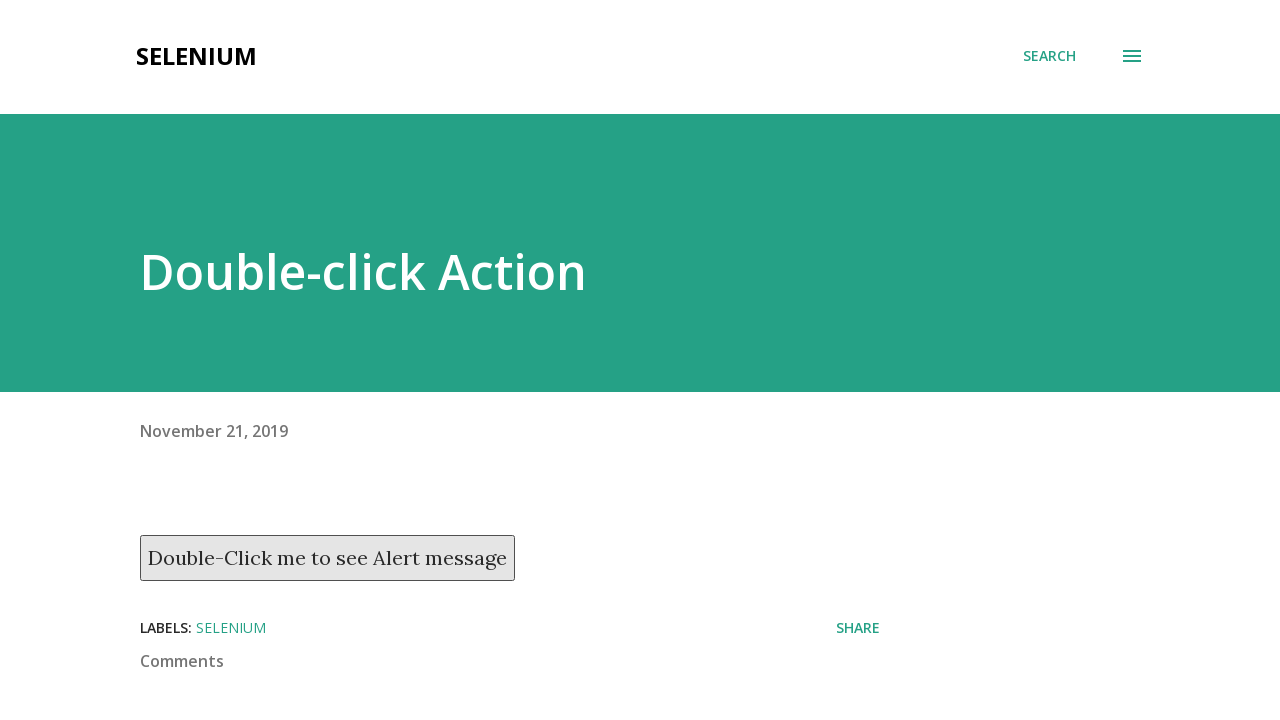

Set up dialog handler to accept alert
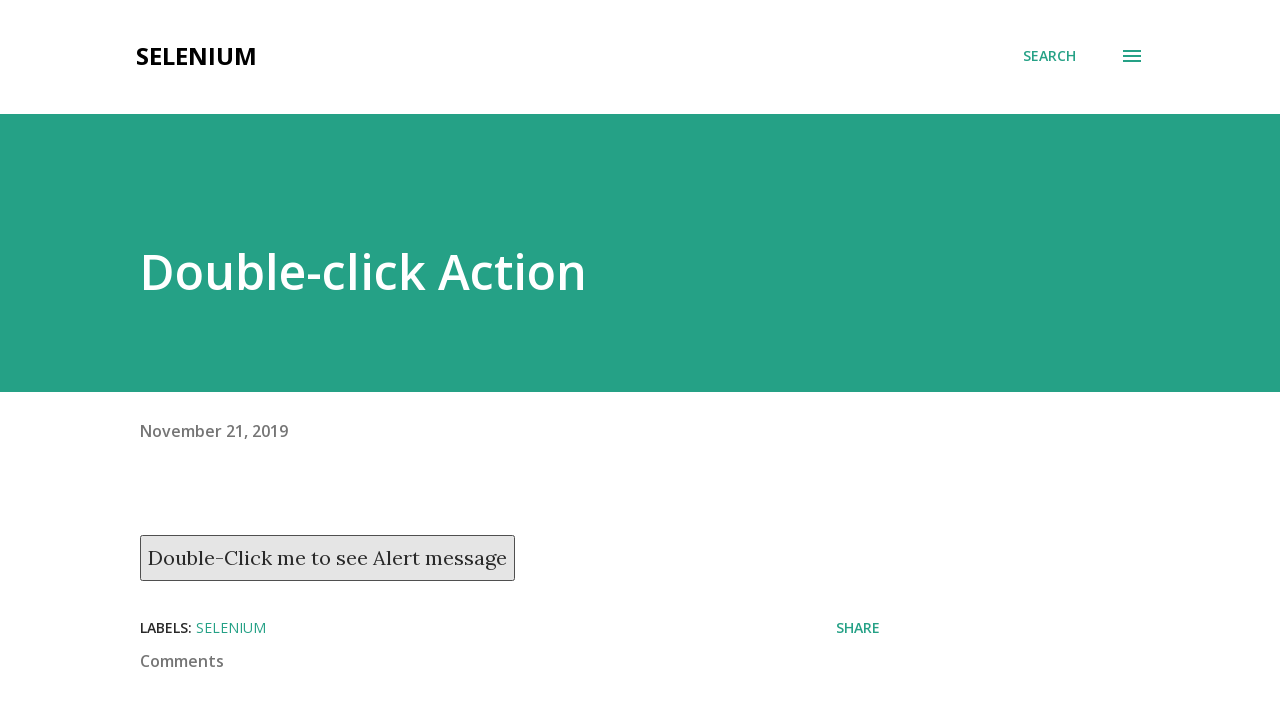

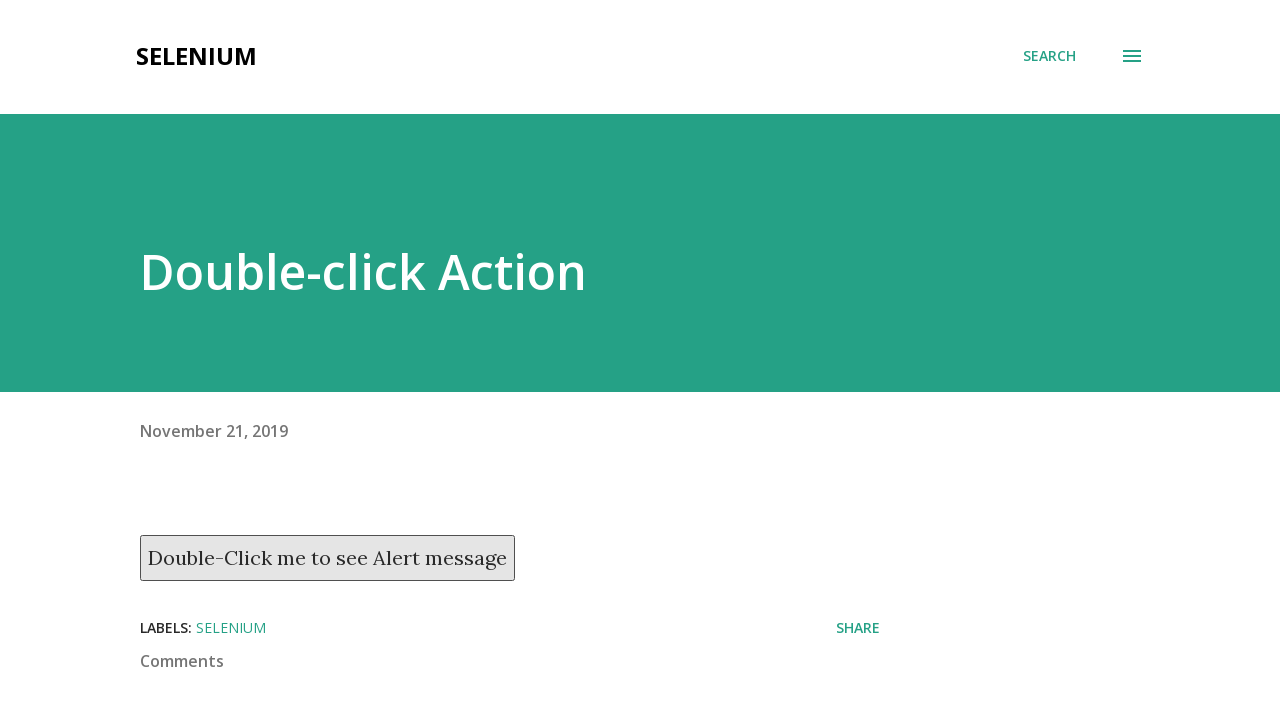